Tests scrolling functionality on the ToolsQA homepage by scrolling to the Cucumber section and then to a search input field

Starting URL: https://toolsqa.com/

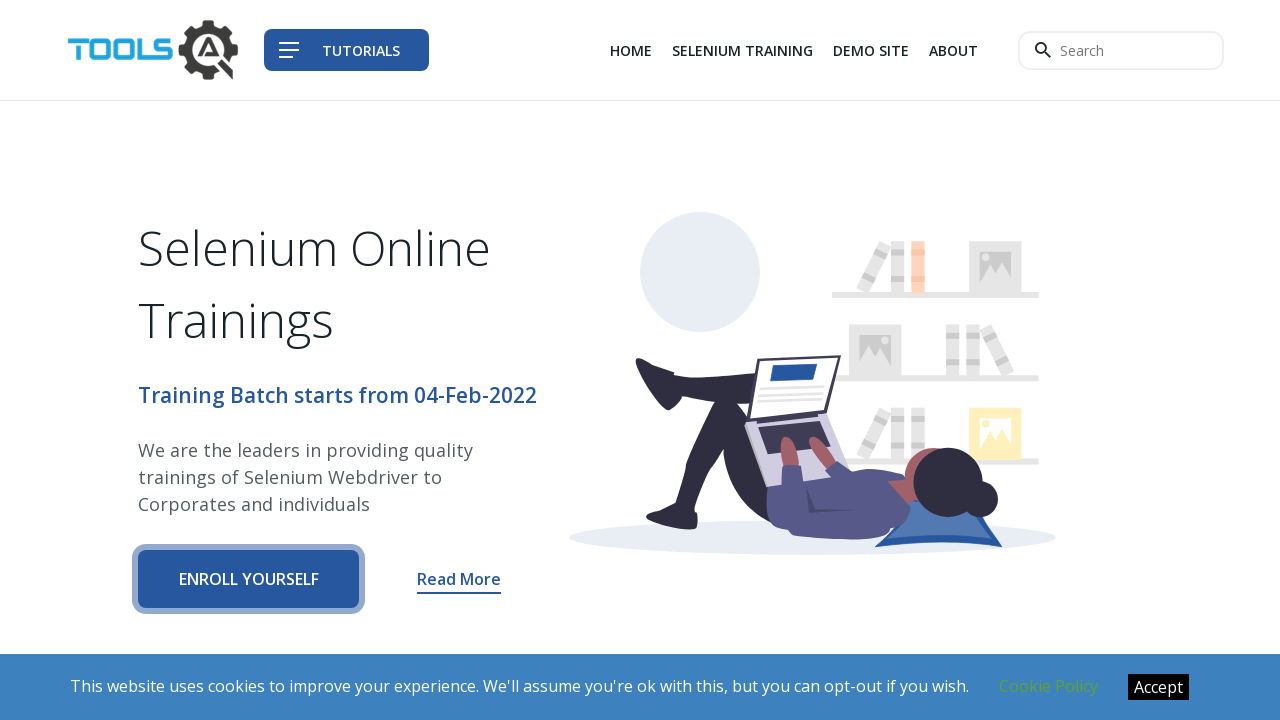

Located Cucumber element
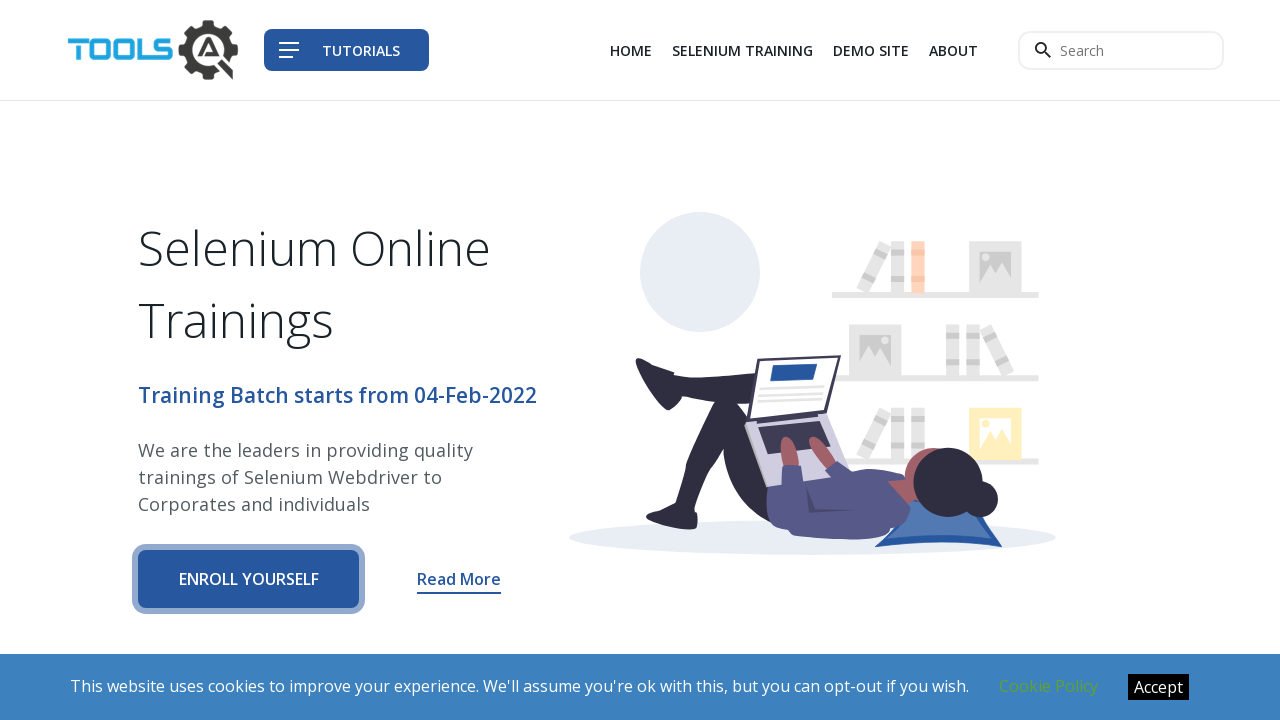

Scrolled to Cucumber section
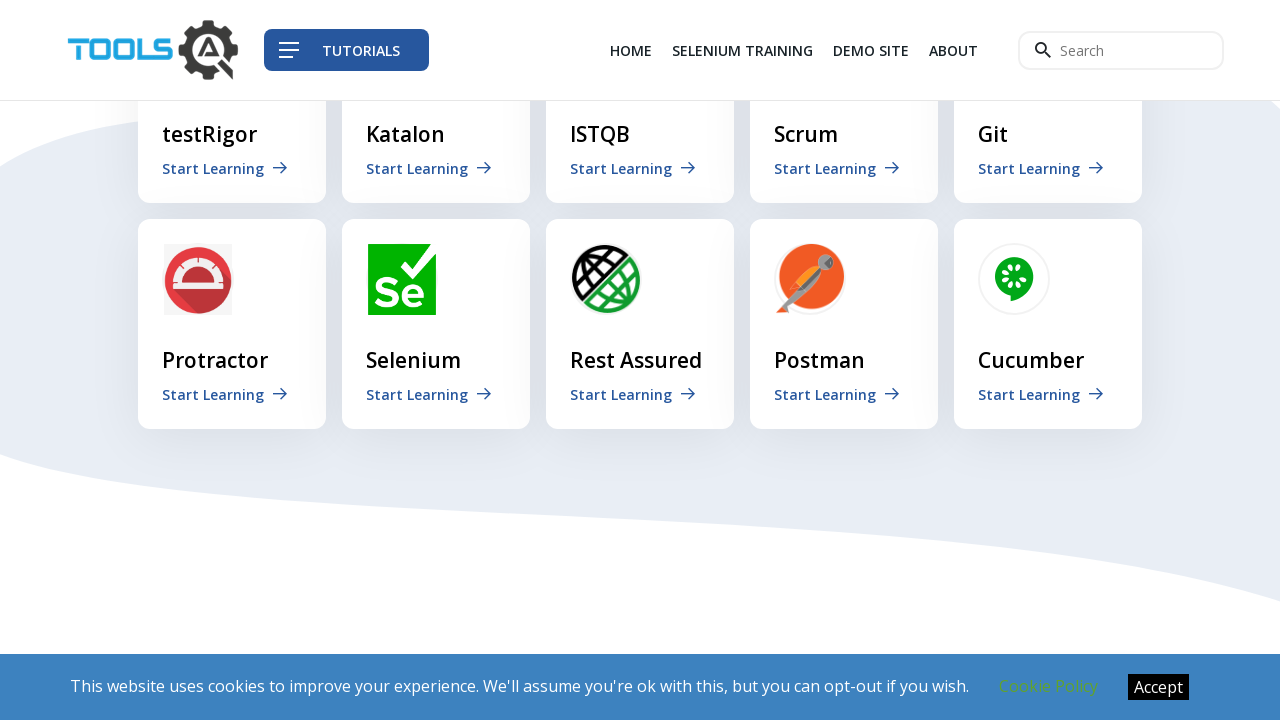

Waited 1 second for scroll animation to complete
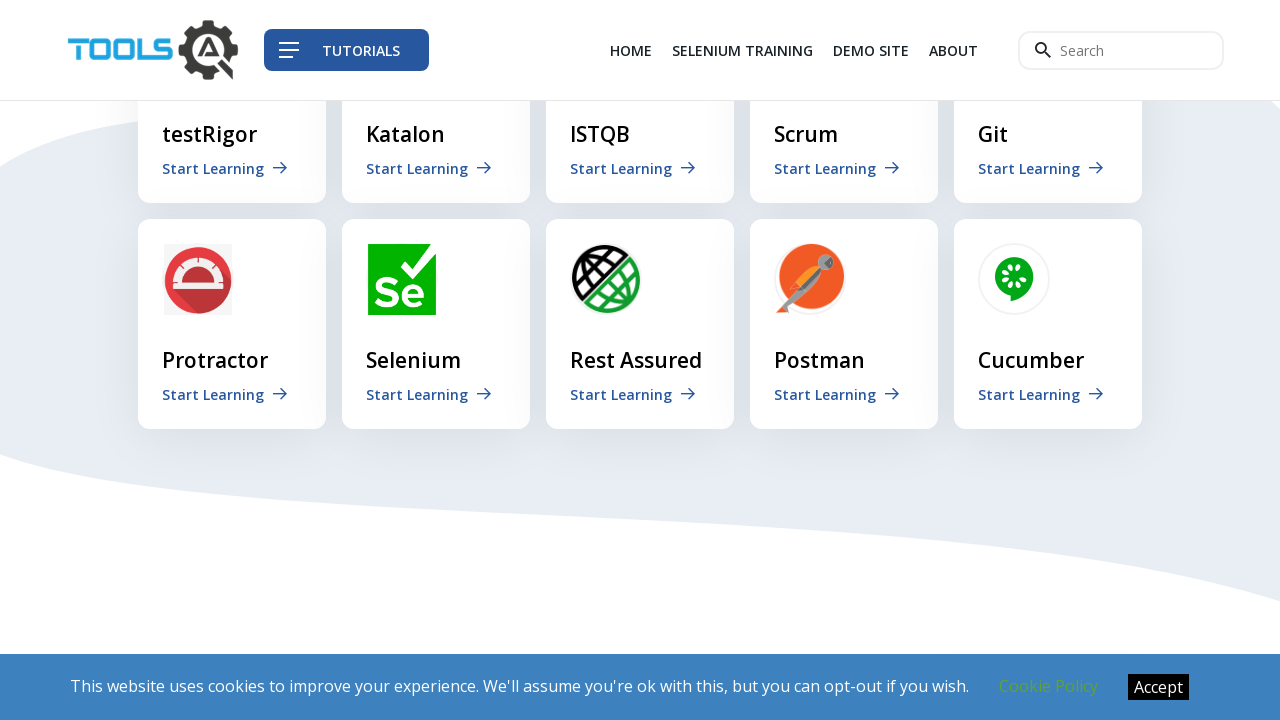

Located search input field
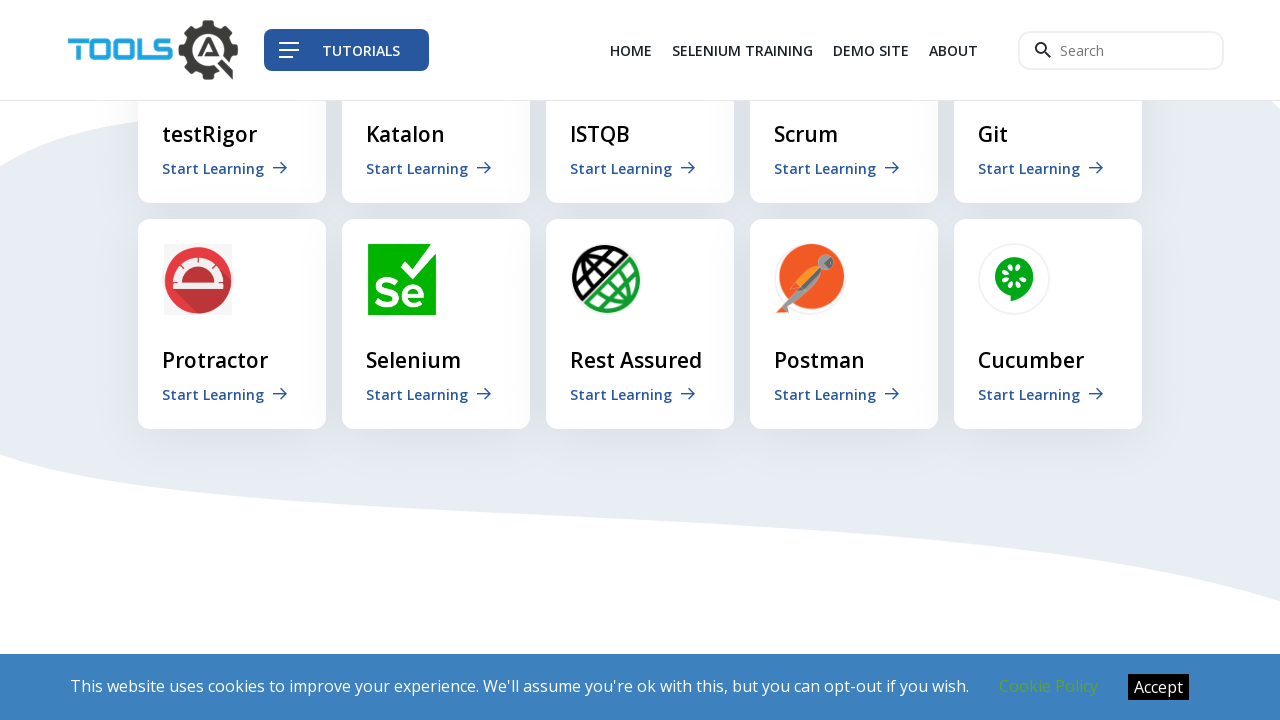

Scrolled to search input field
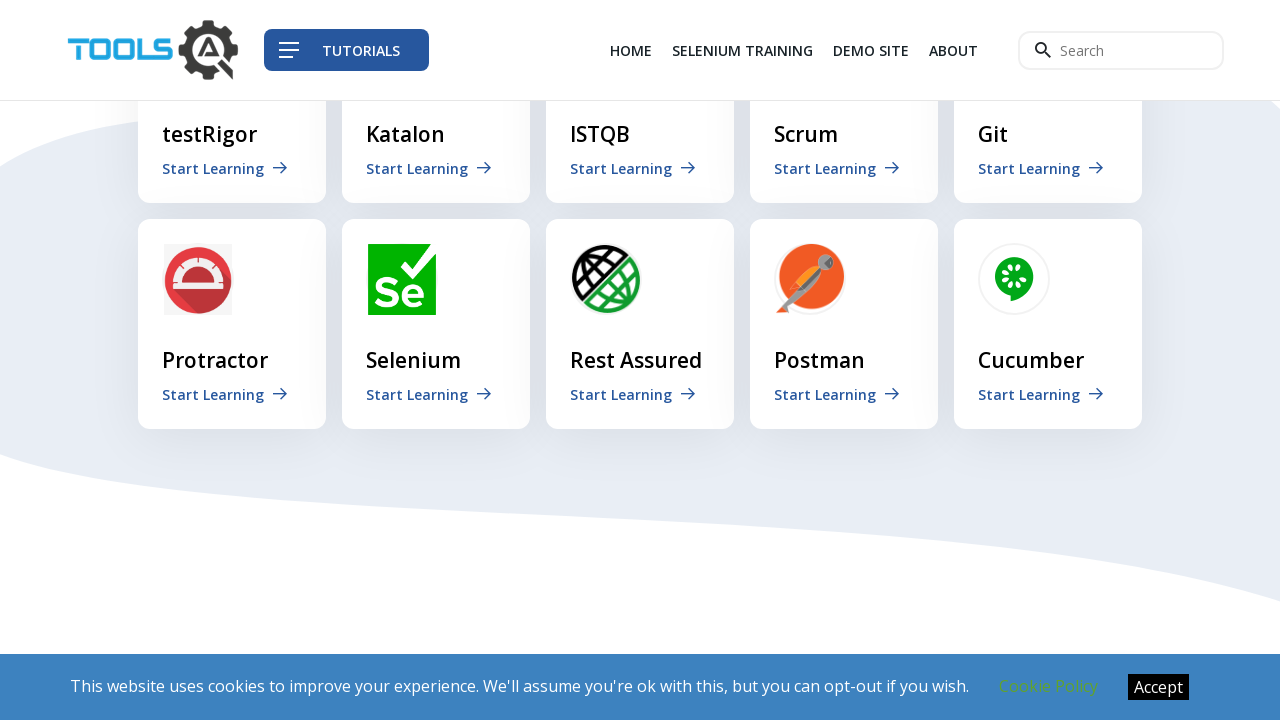

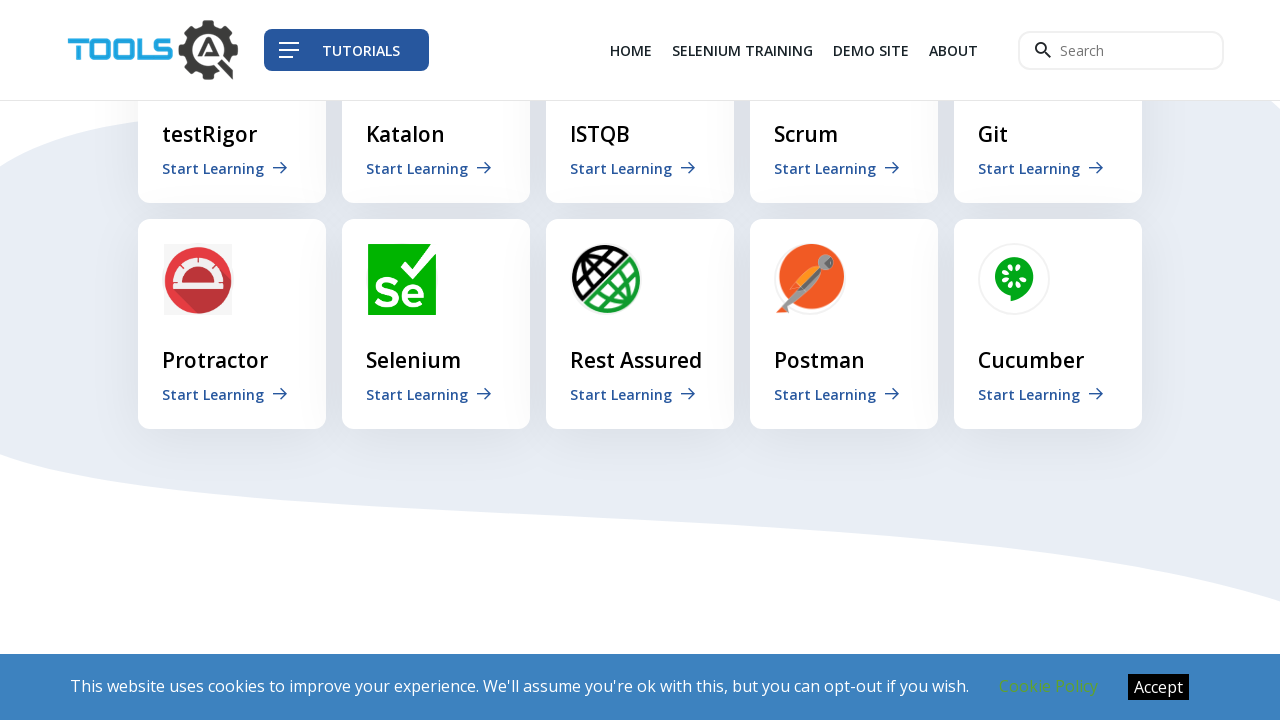